Navigates to the Selenium homepage, clicks the Download tab, and verifies that download links for Java, C#, Ruby, Python, and Javascript (Node) language bindings are visible on the page.

Starting URL: https://www.selenium.dev

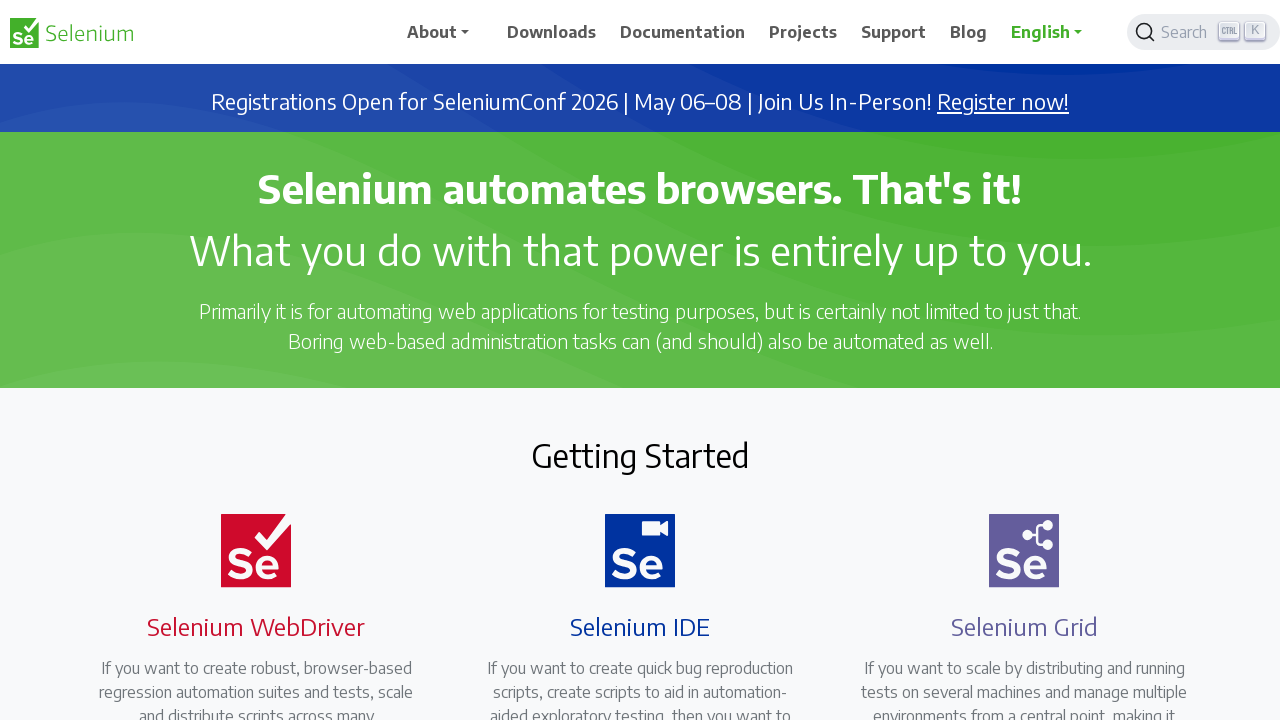

Navigated to Selenium homepage
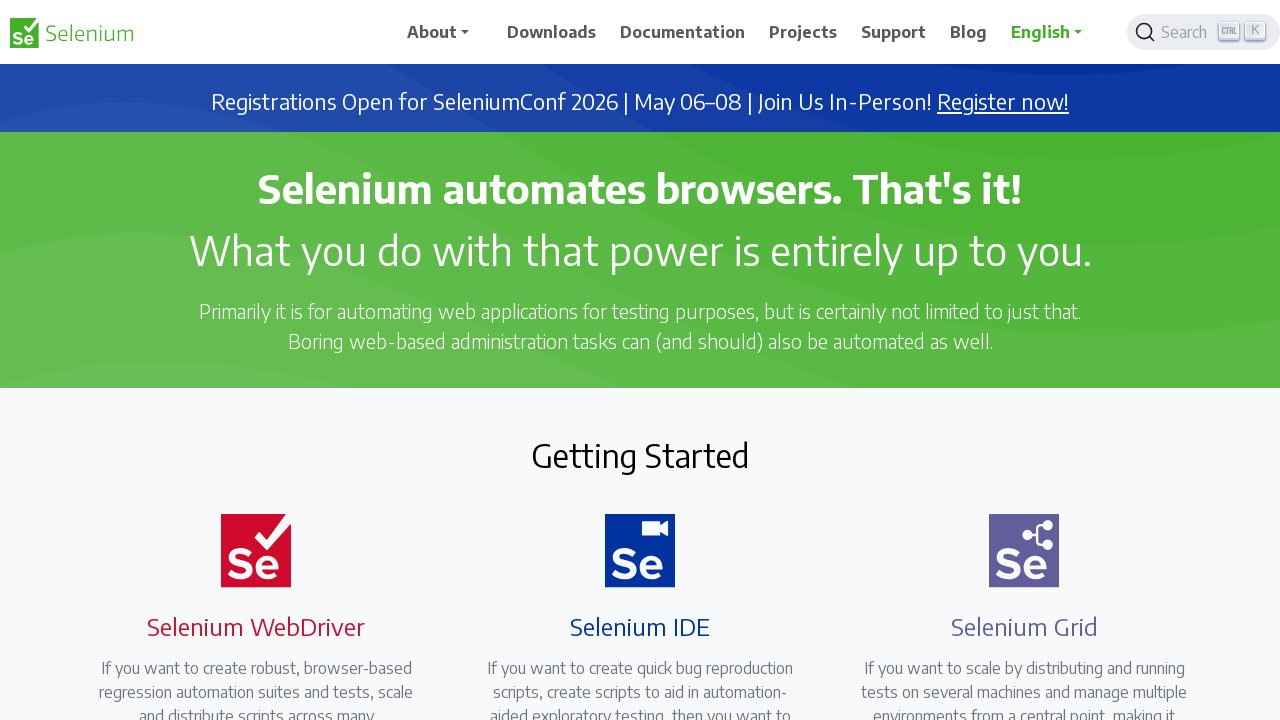

Clicked Download tab at (552, 32) on a:has-text('Download')
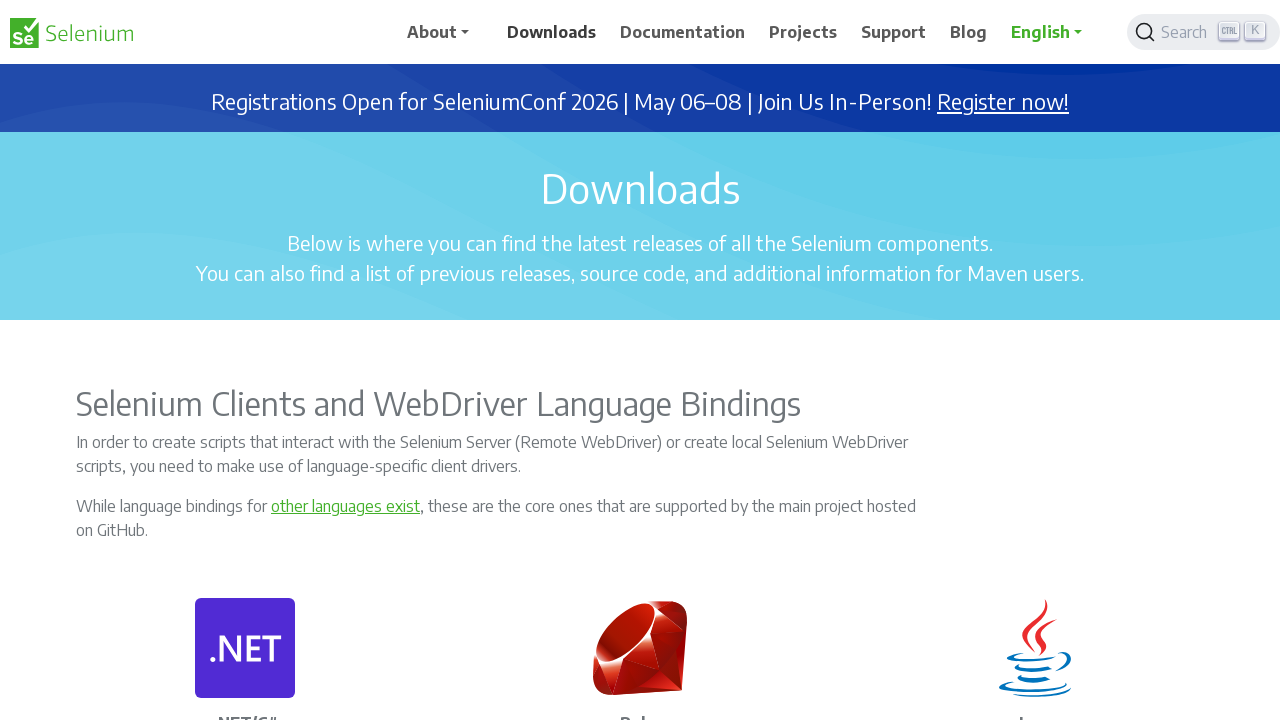

Java download link is visible
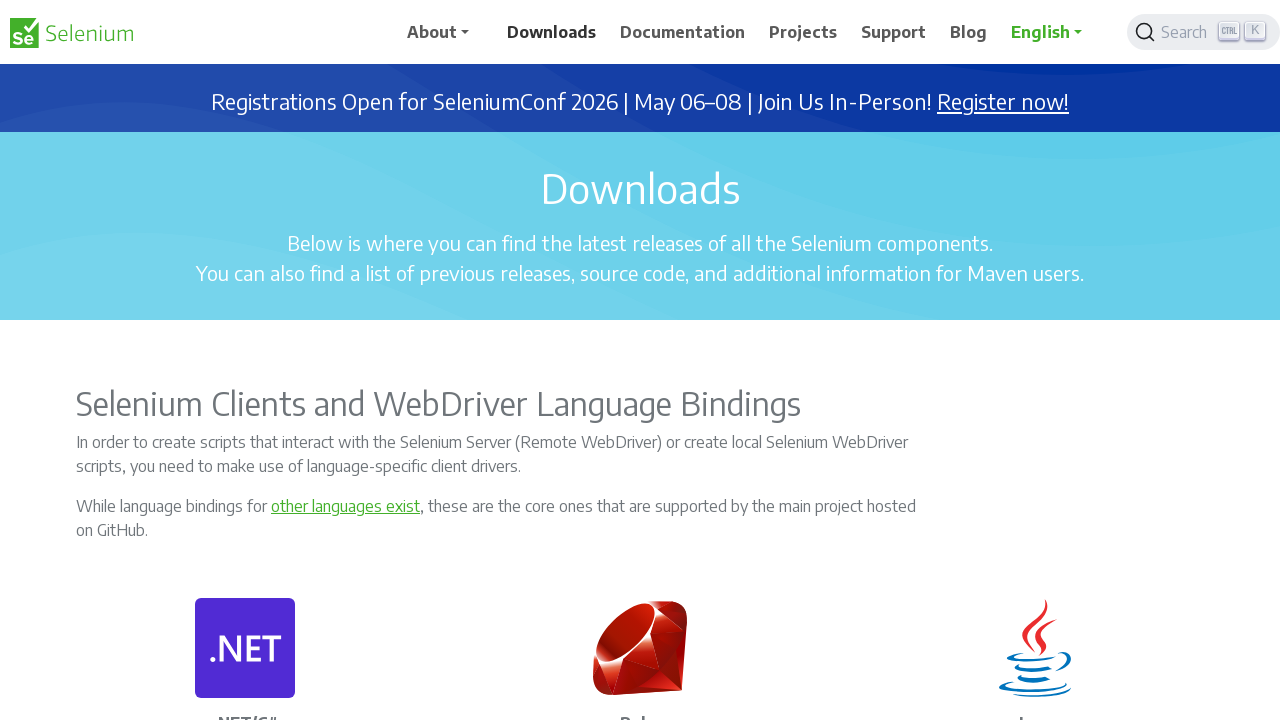

C# download link is visible
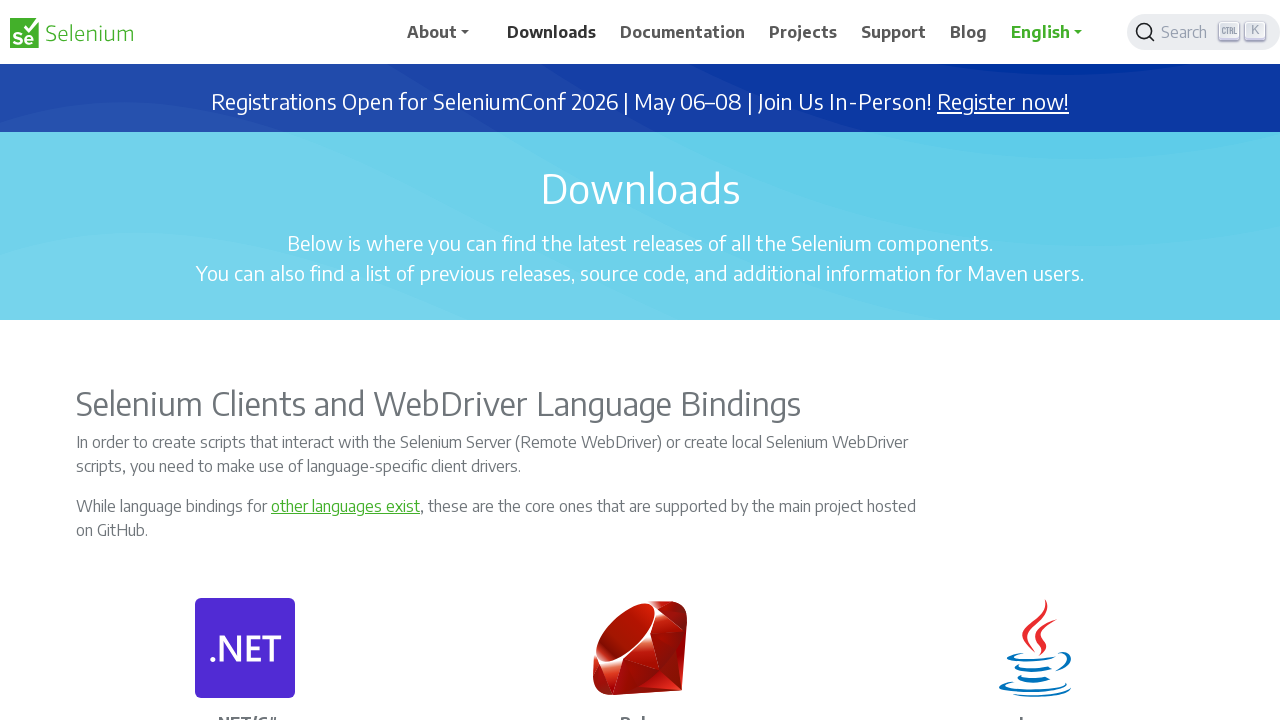

Ruby download link is visible
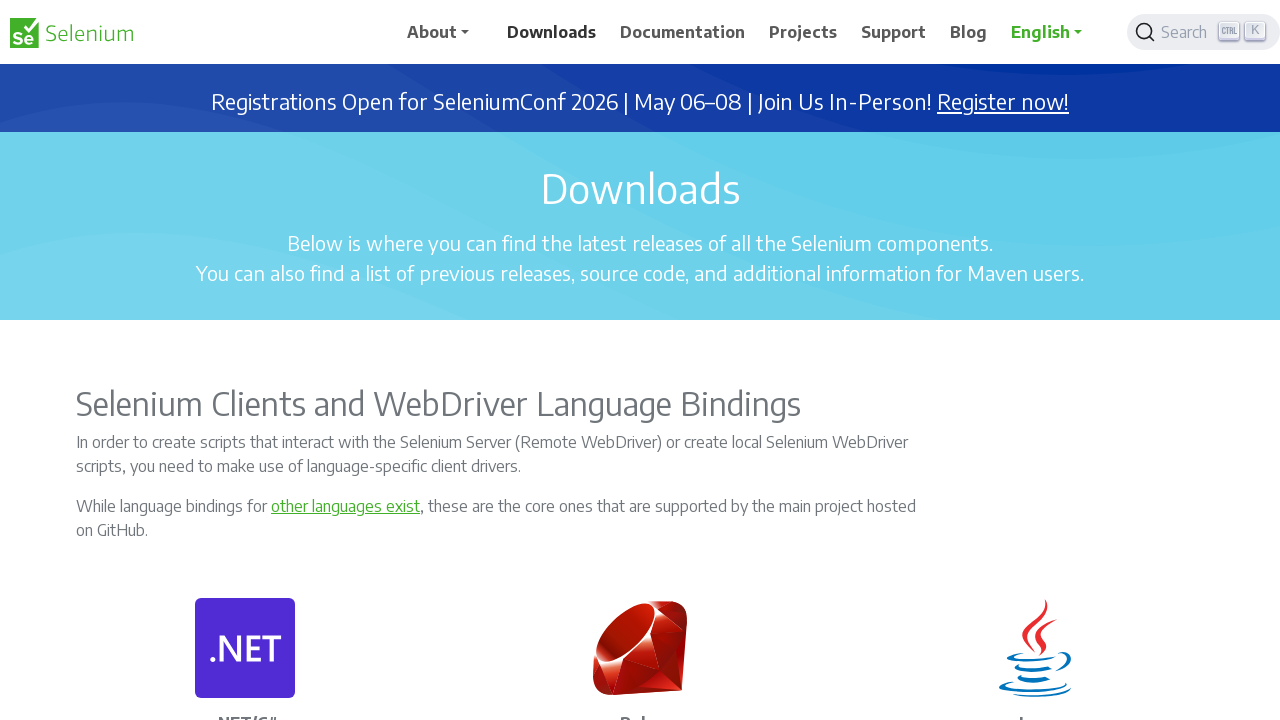

Python download link is visible
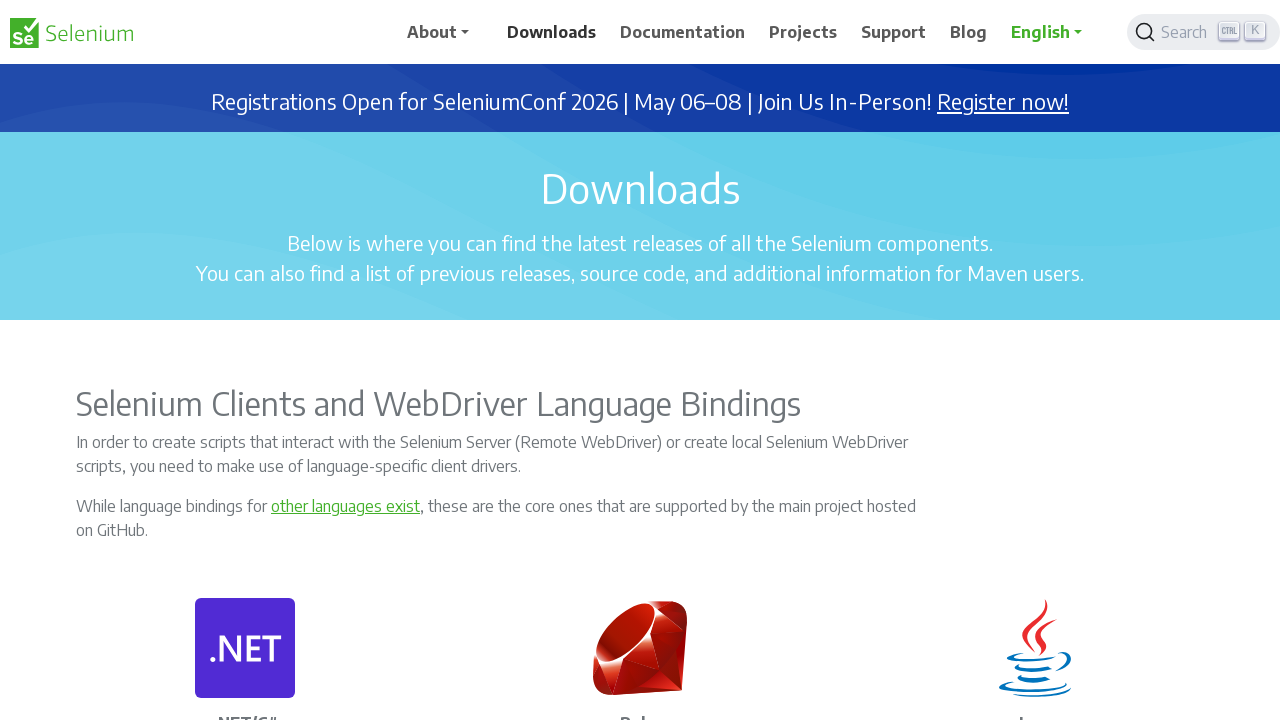

JavaScript download link is visible
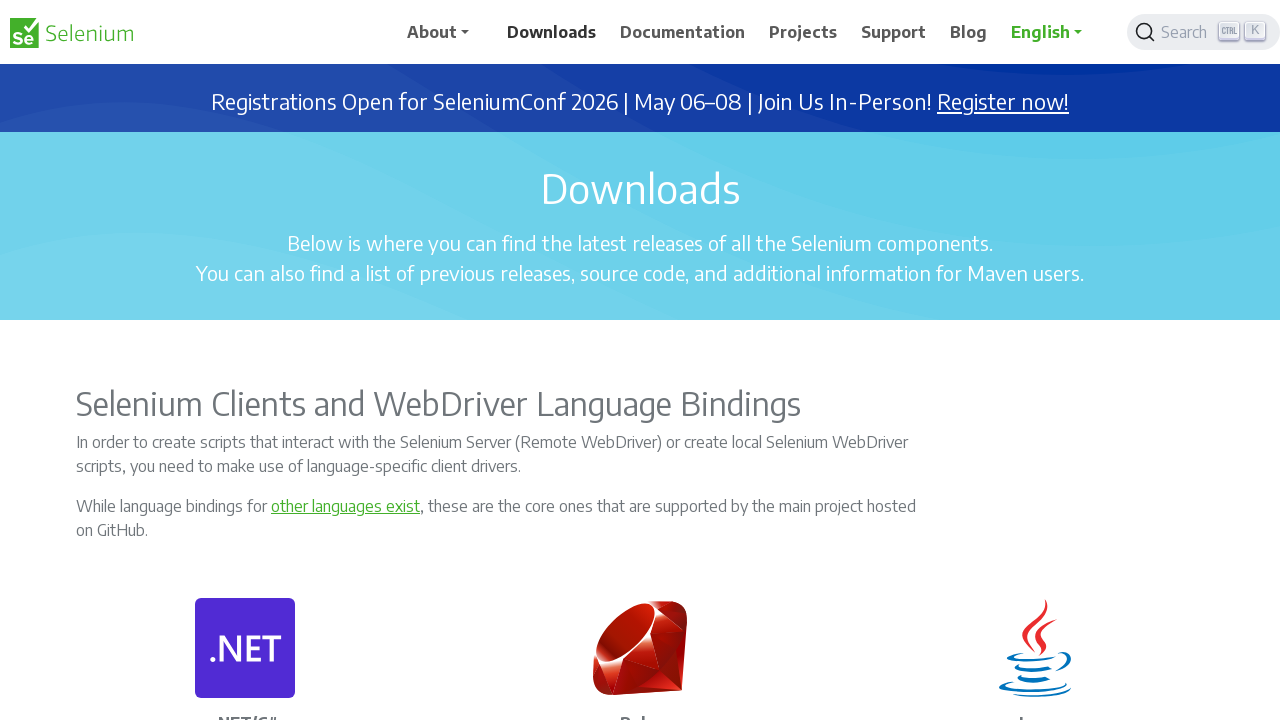

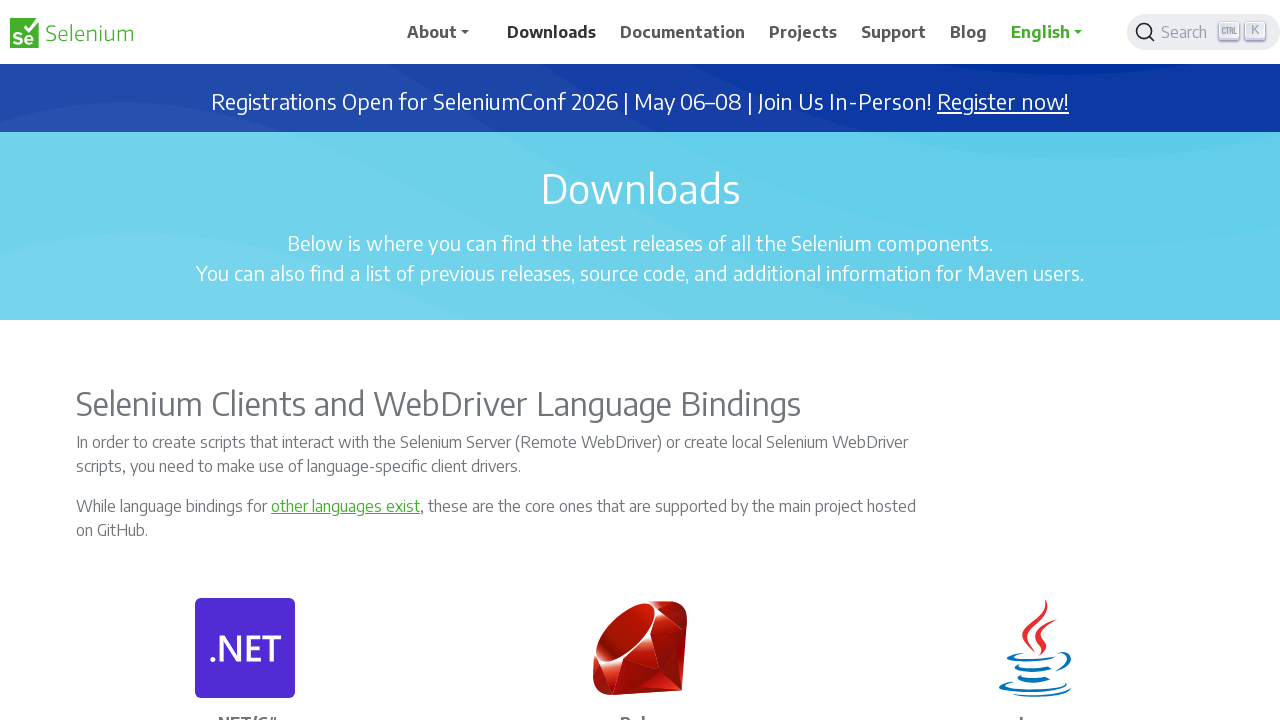